Tests the complete purchase flow by adding multiple products to cart, proceeding to checkout, entering delivery location, and completing the purchase

Starting URL: https://rahulshettyacademy.com/angularpractice/shop

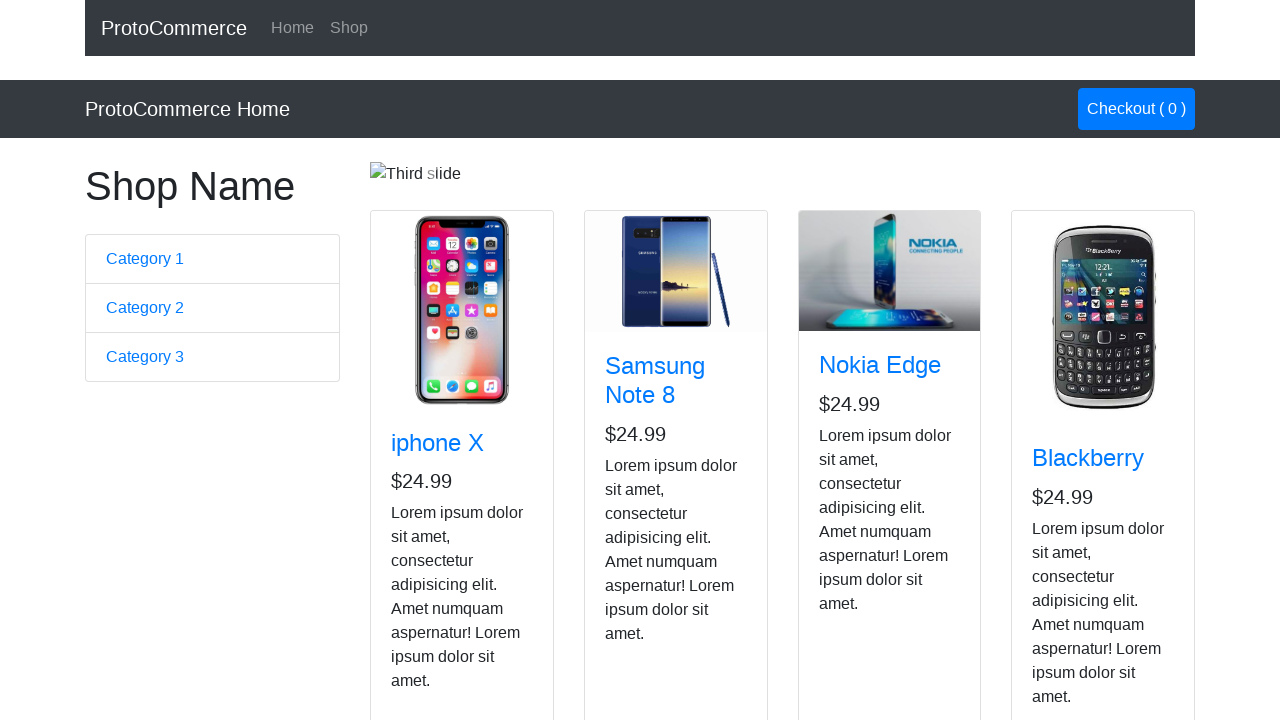

Hovered over cart button to verify initial cart is empty at (1136, 109) on .nav-link.btn.btn-primary
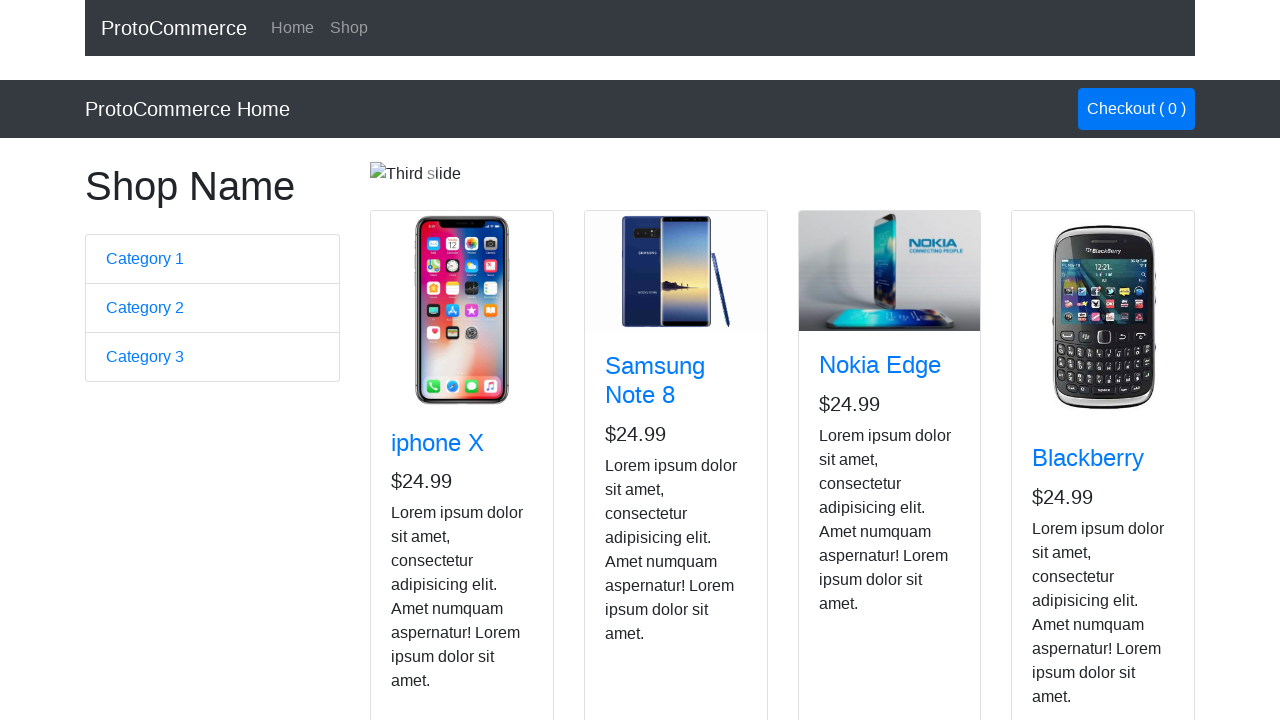

Added iPhone X to cart at (427, 528) on app-card >> internal:has-text="iphone X $24.99 Lorem ipsum"i >> internal:role=bu
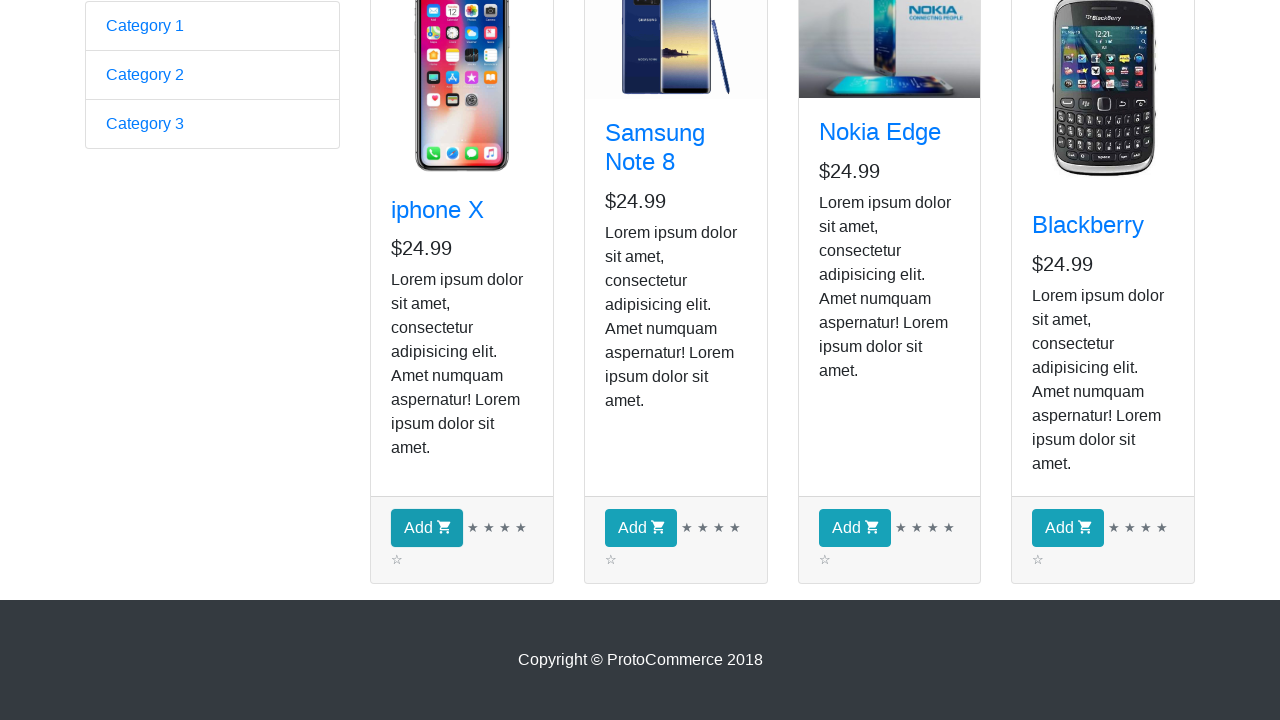

Added Samsung Note 8 to cart at (641, 528) on app-card >> internal:has-text="Samsung Note 8 $24.99 Lorem"i >> internal:role=bu
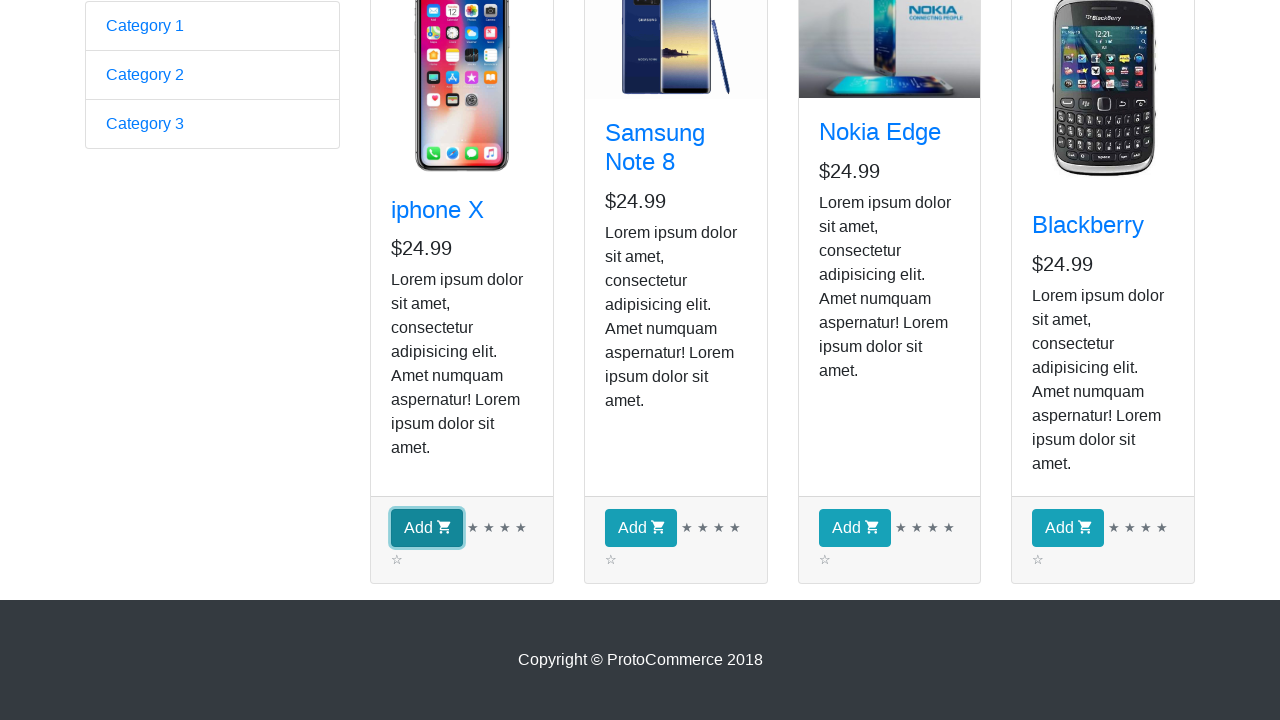

Added Nokia Edge to cart at (854, 528) on app-card >> internal:has-text="Nokia Edge $24.99 Lorem ipsum"i >> internal:role=
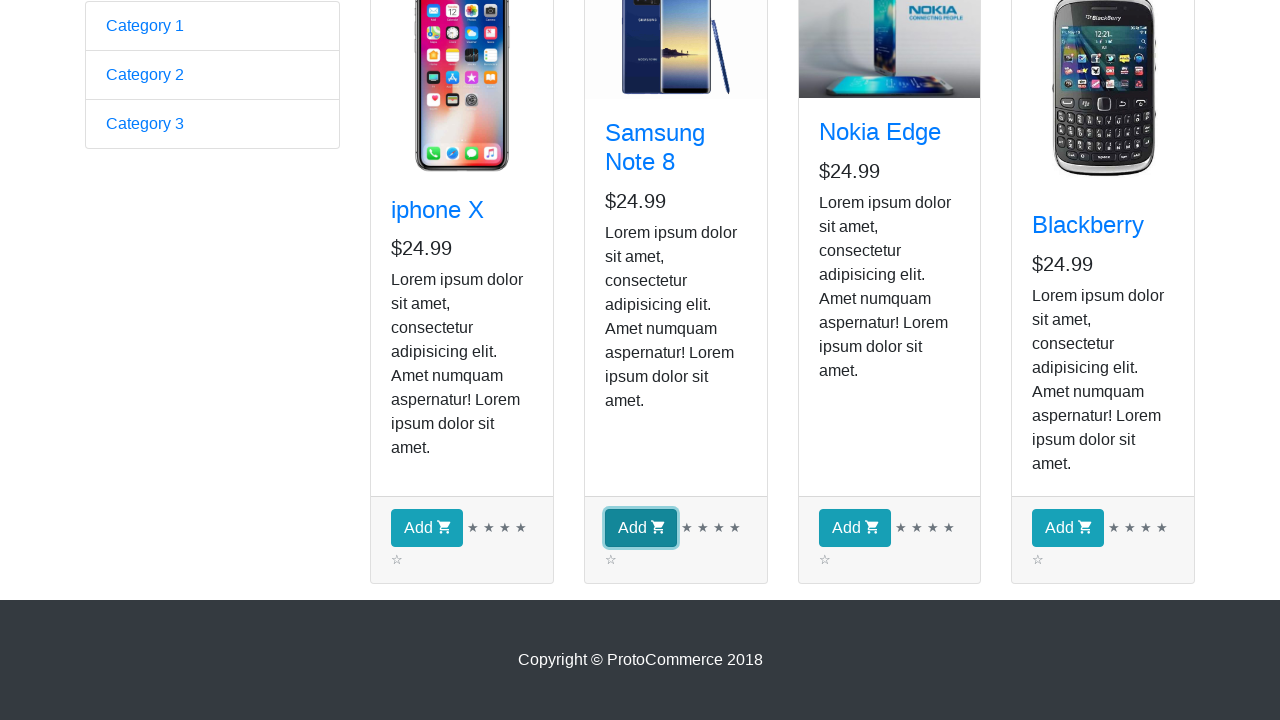

Added Blackberry to cart at (1068, 528) on app-card >> internal:has-text="Blackberry $24.99 Lorem ipsum"i >> internal:role=
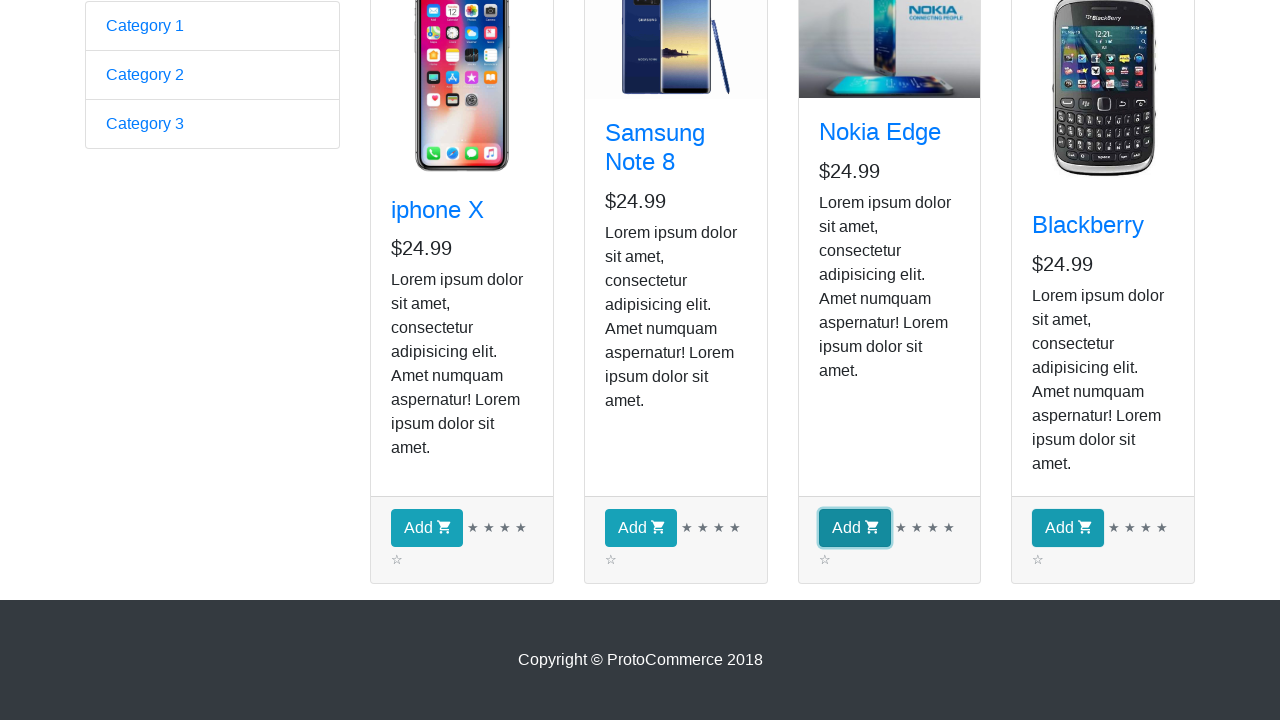

Clicked checkout link in navbar showing 4 items in cart at (1136, 109) on internal:text="Checkout ( 4 ) (current)"i
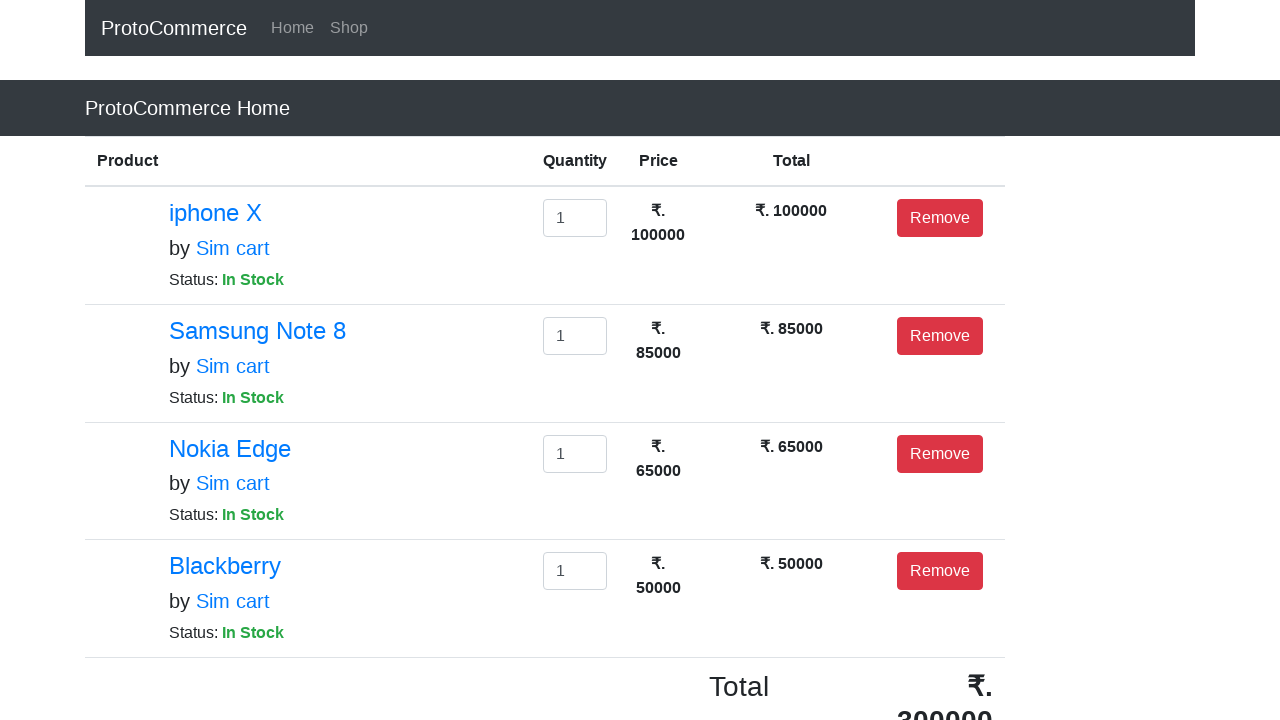

Clicked checkout button on cart page to proceed to delivery details at (944, 553) on internal:role=button[name="Checkout"i]
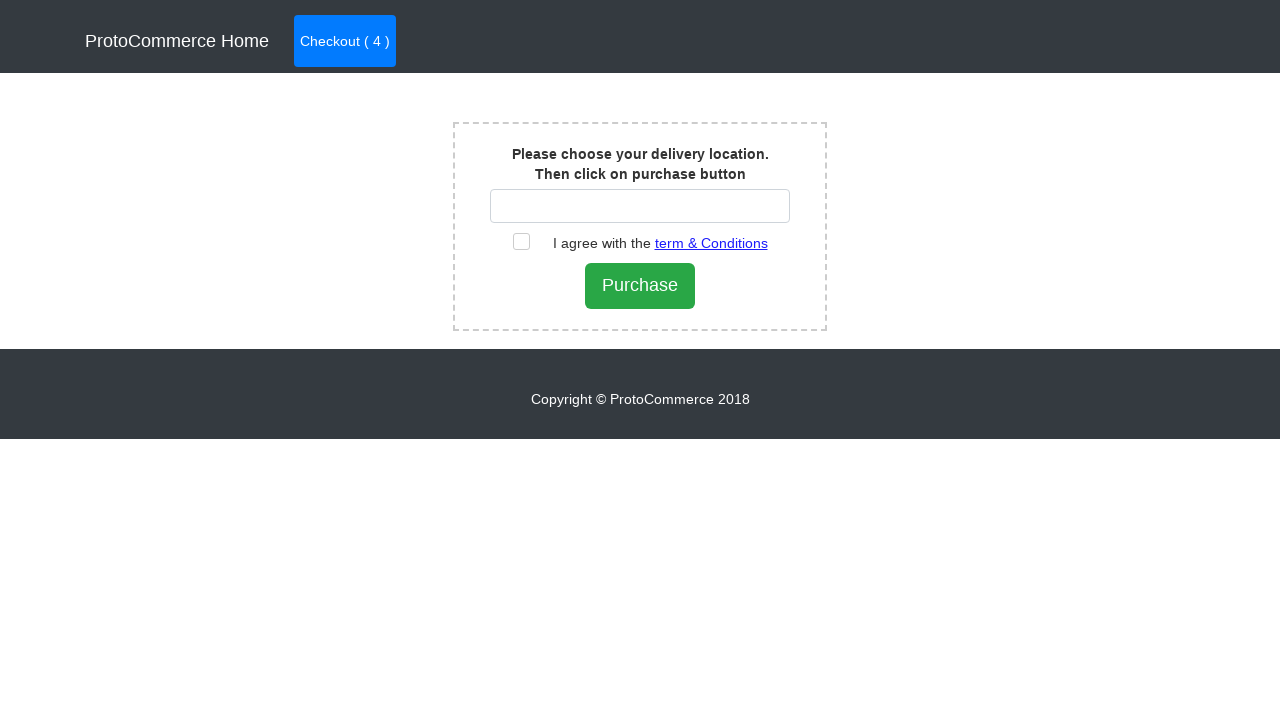

Entered delivery location as 'India' on internal:label="Please choose your delivery"i
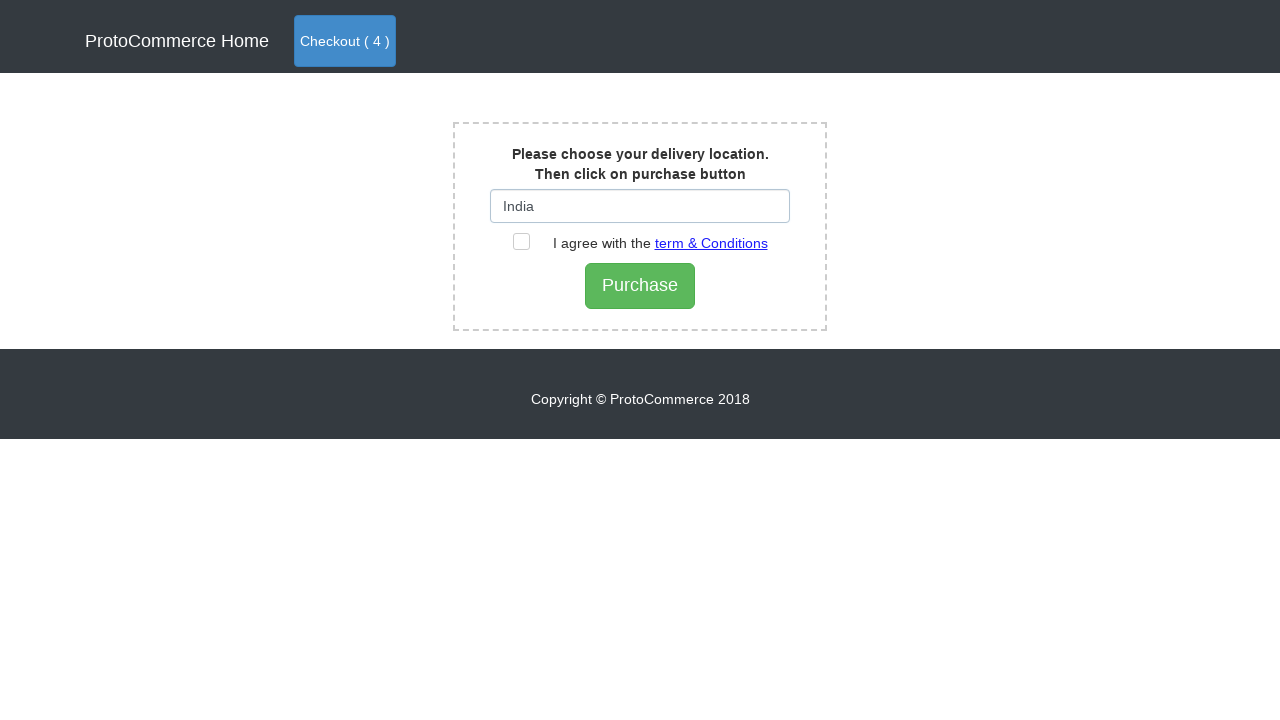

Clicked purchase button to complete the order at (640, 286) on internal:role=button[name="Purchase"i]
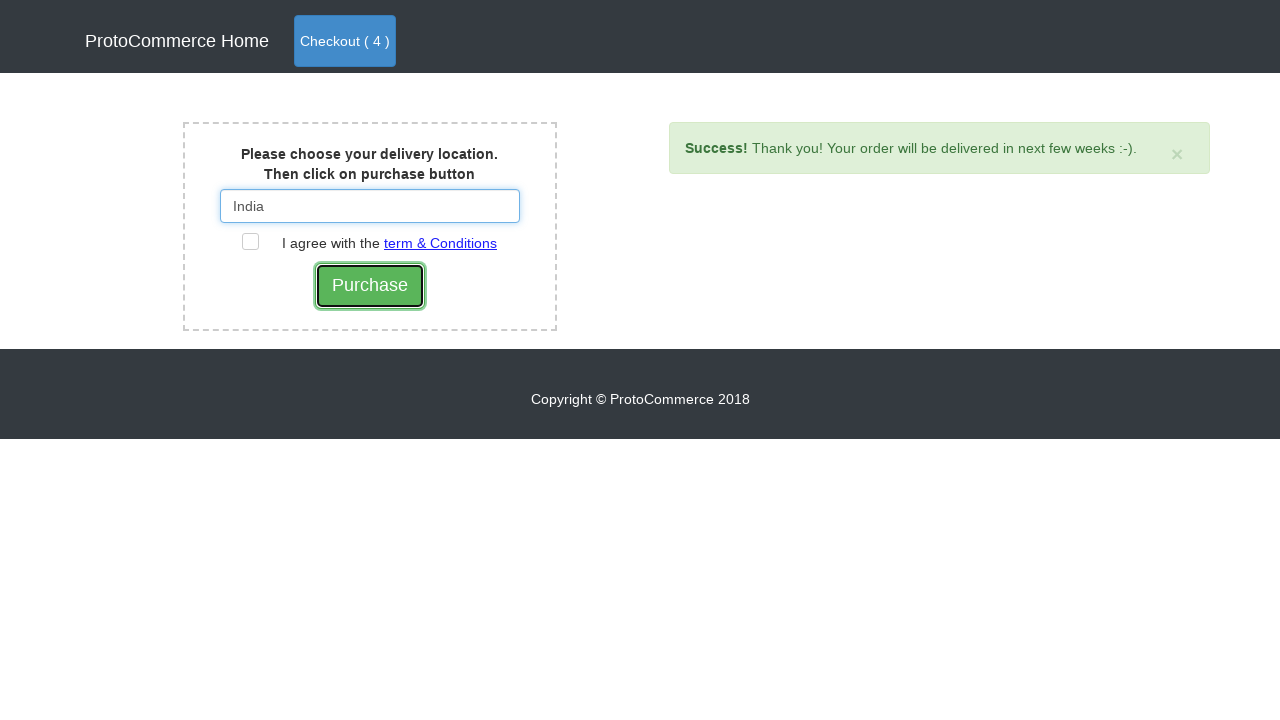

Purchase completed successfully - success message appeared
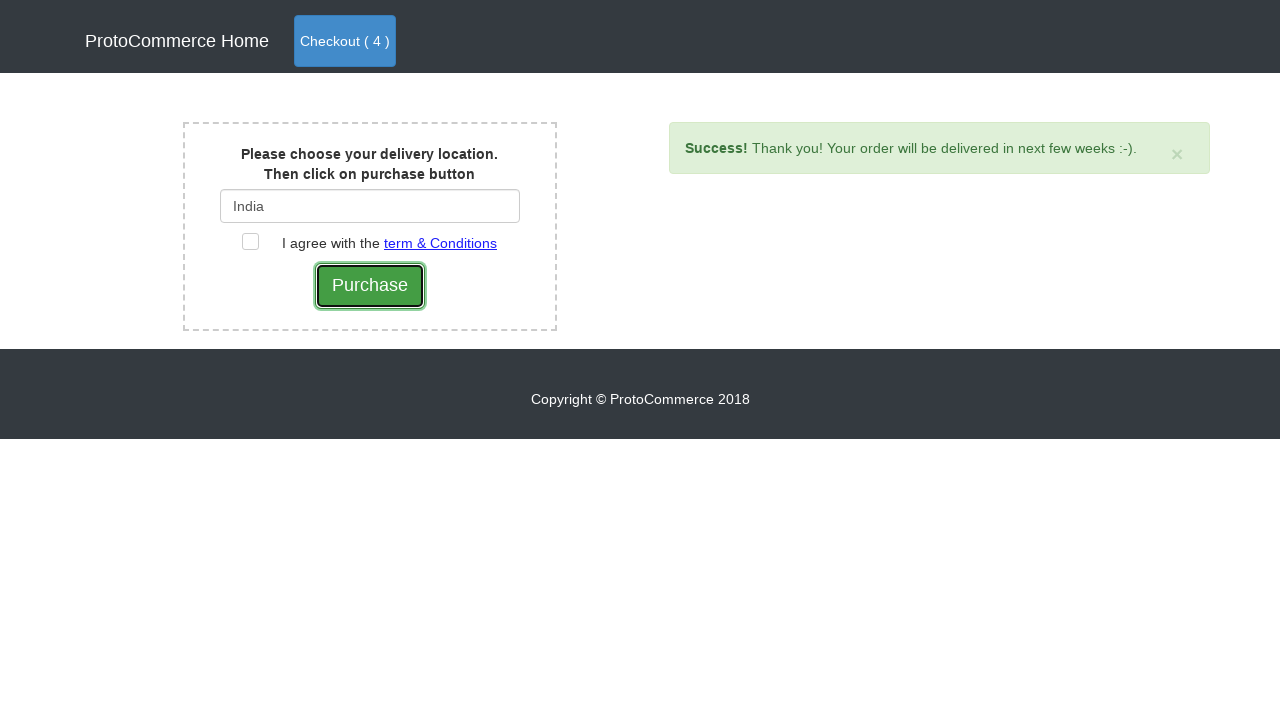

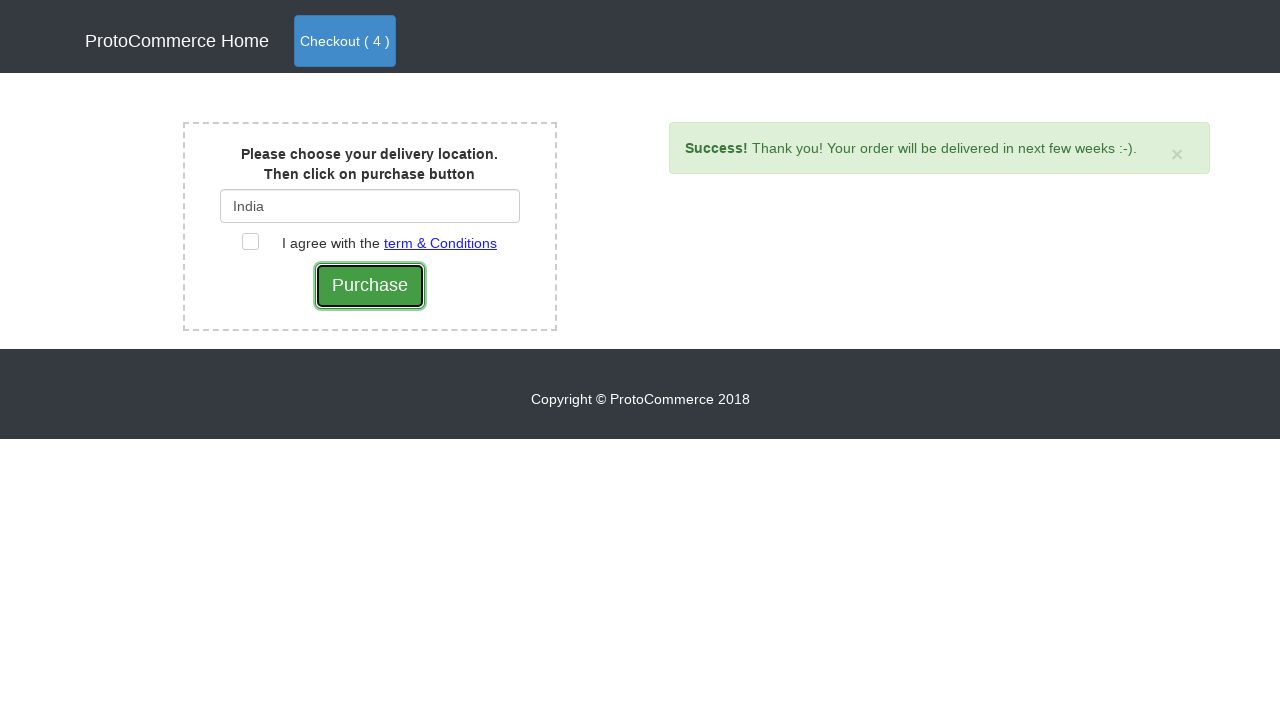